Tests drag and drop page form functionality by filling input fields and submitting

Starting URL: http://javabykiran.com/playground/

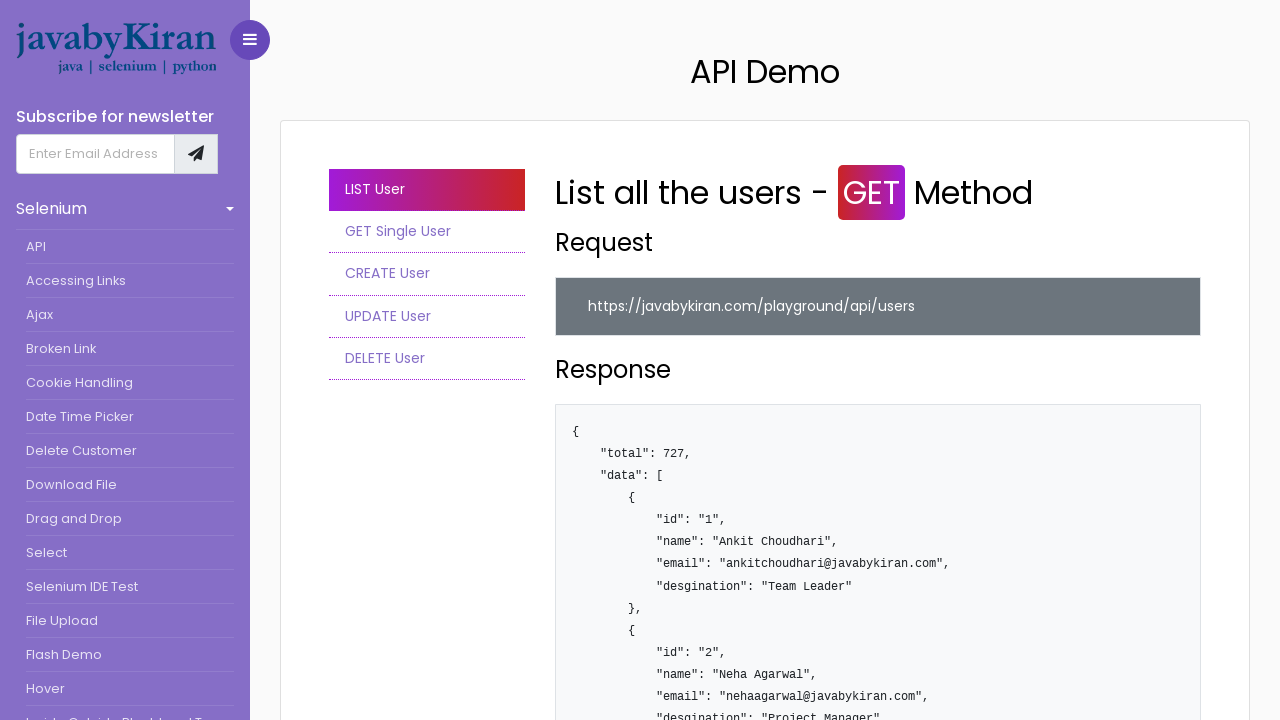

Clicked on Drag and Drop link at (130, 519) on a:has-text('Drag and Drop')
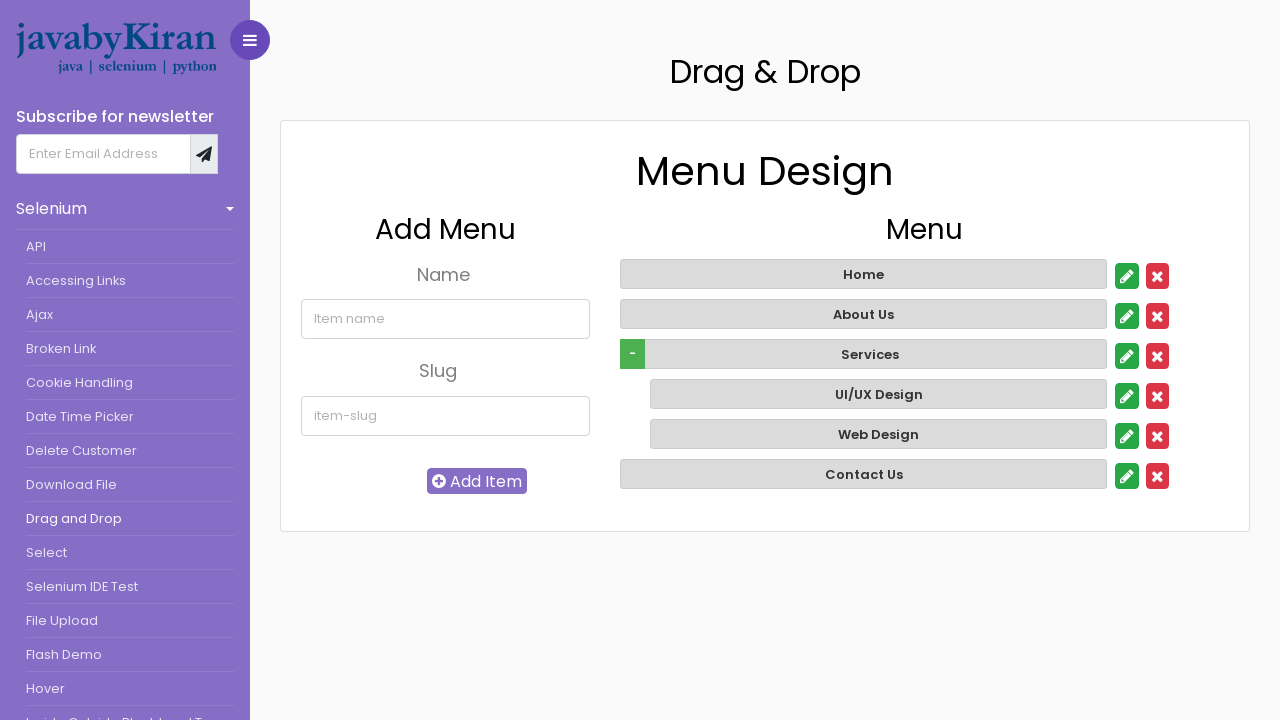

Filled name input field with '23' on #addInputName
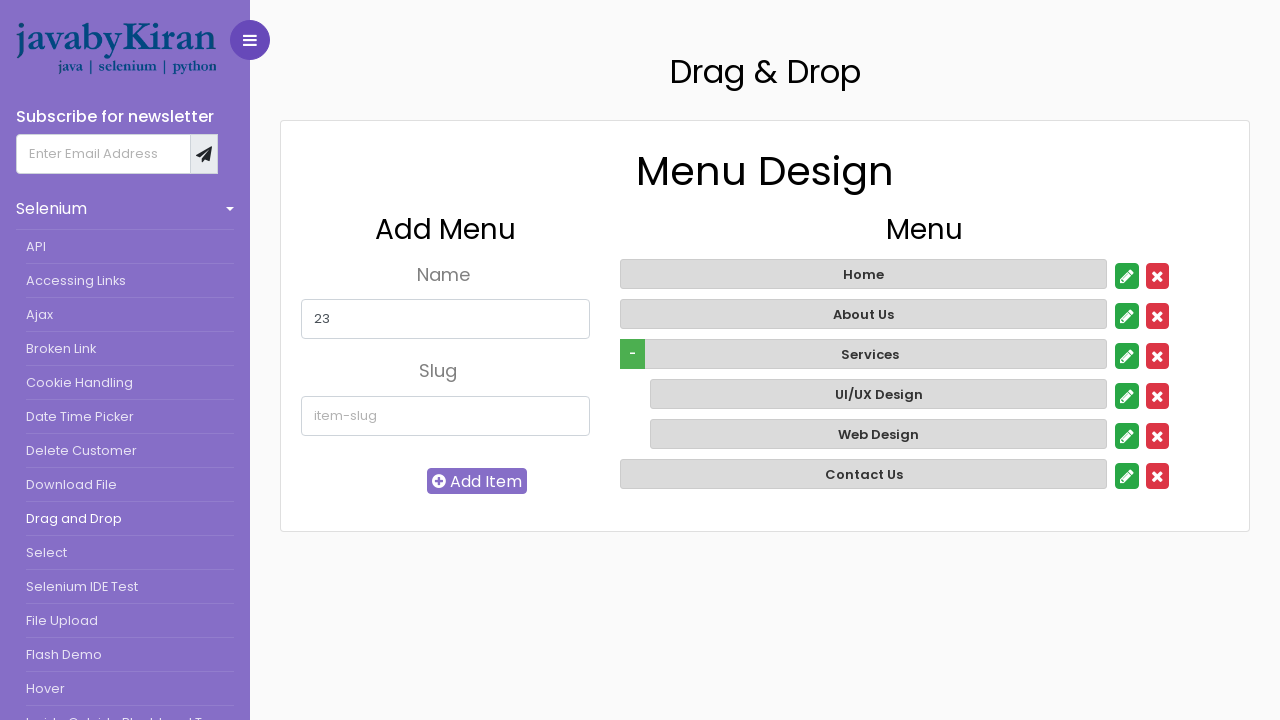

Filled slug input field with 'Selenium' on #addInputSlug
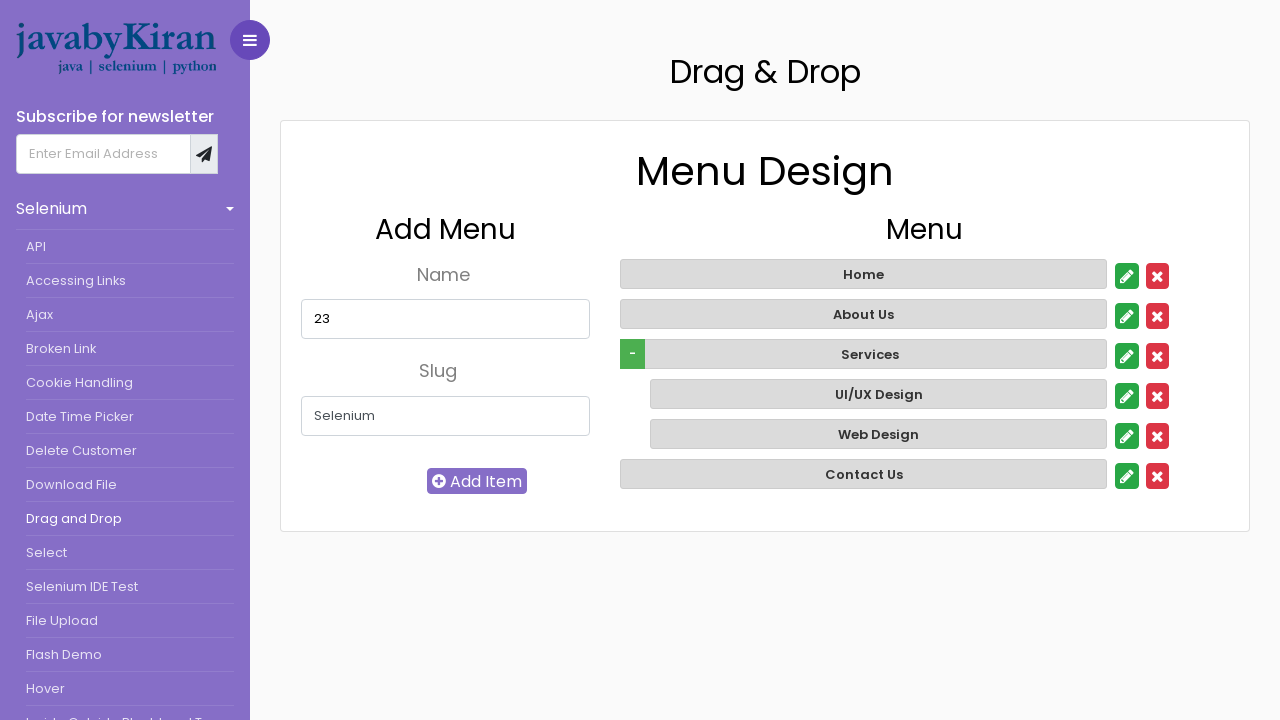

Clicked add button to submit form at (477, 481) on #addButton
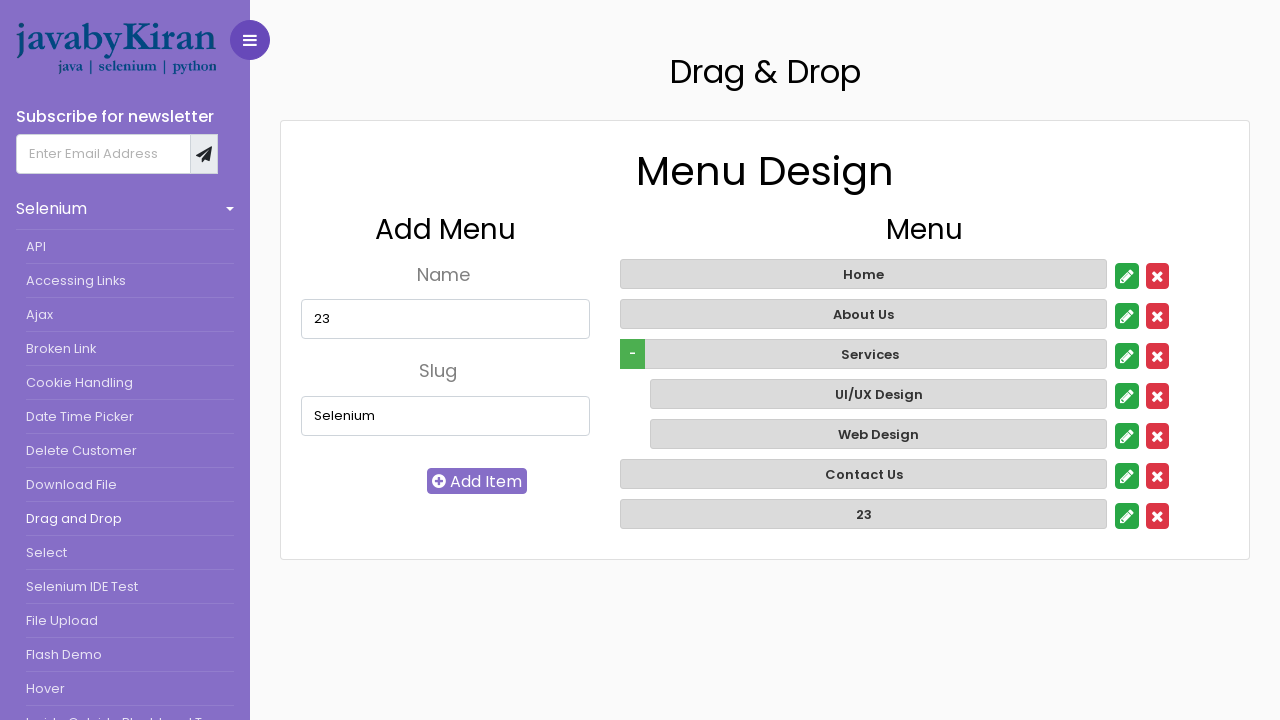

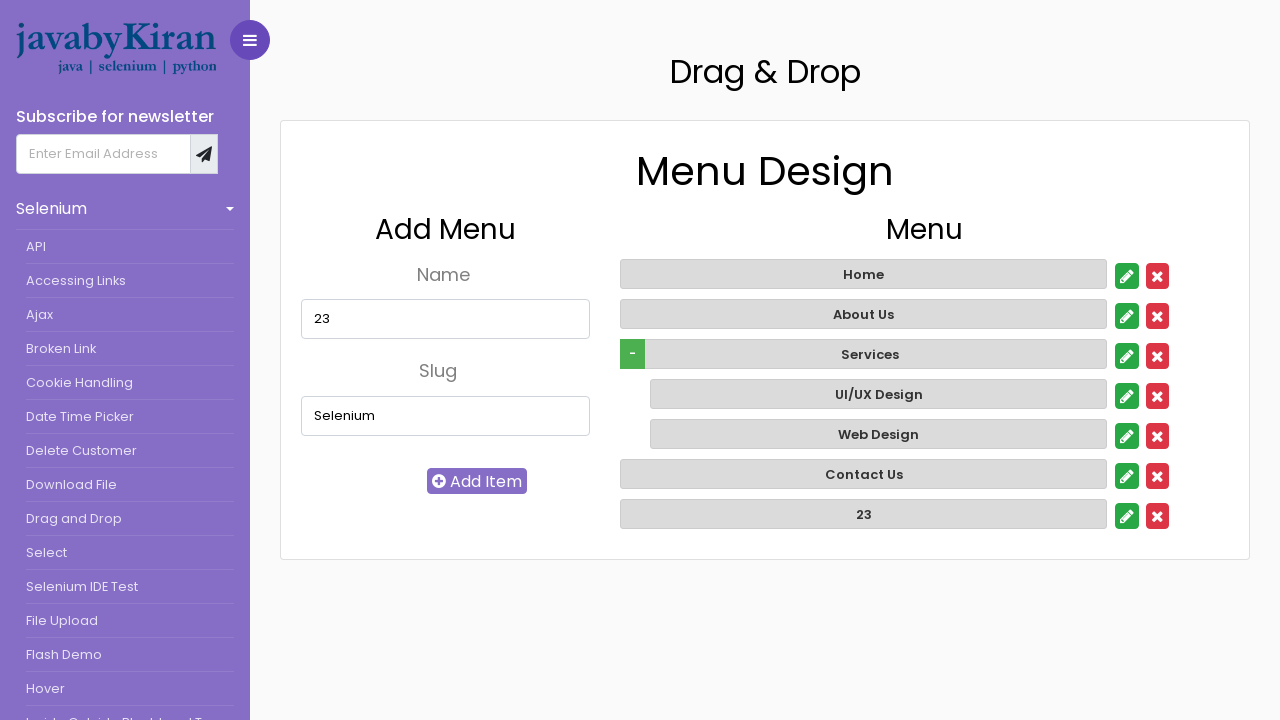